Tests clicking four hard buttons that need to be enabled before clicking and verifies completion message

Starting URL: https://eviltester.github.io/synchole/buttons.html

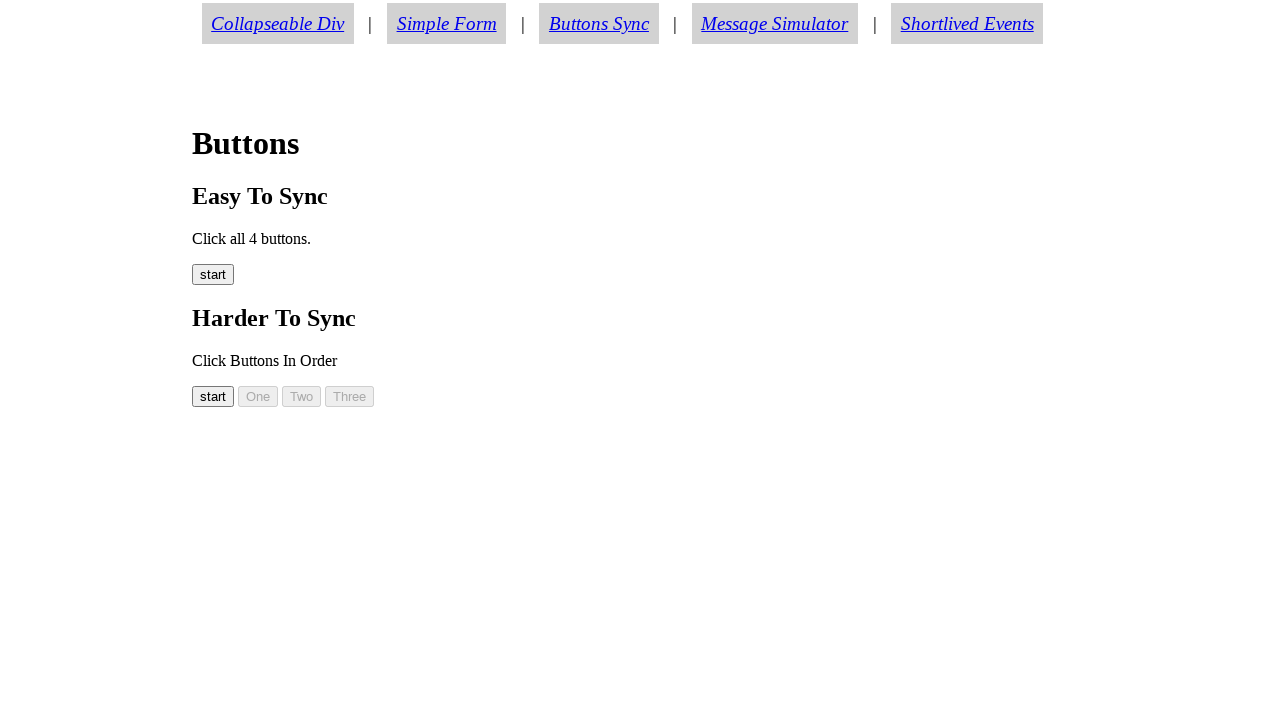

Waited for button00 to be enabled
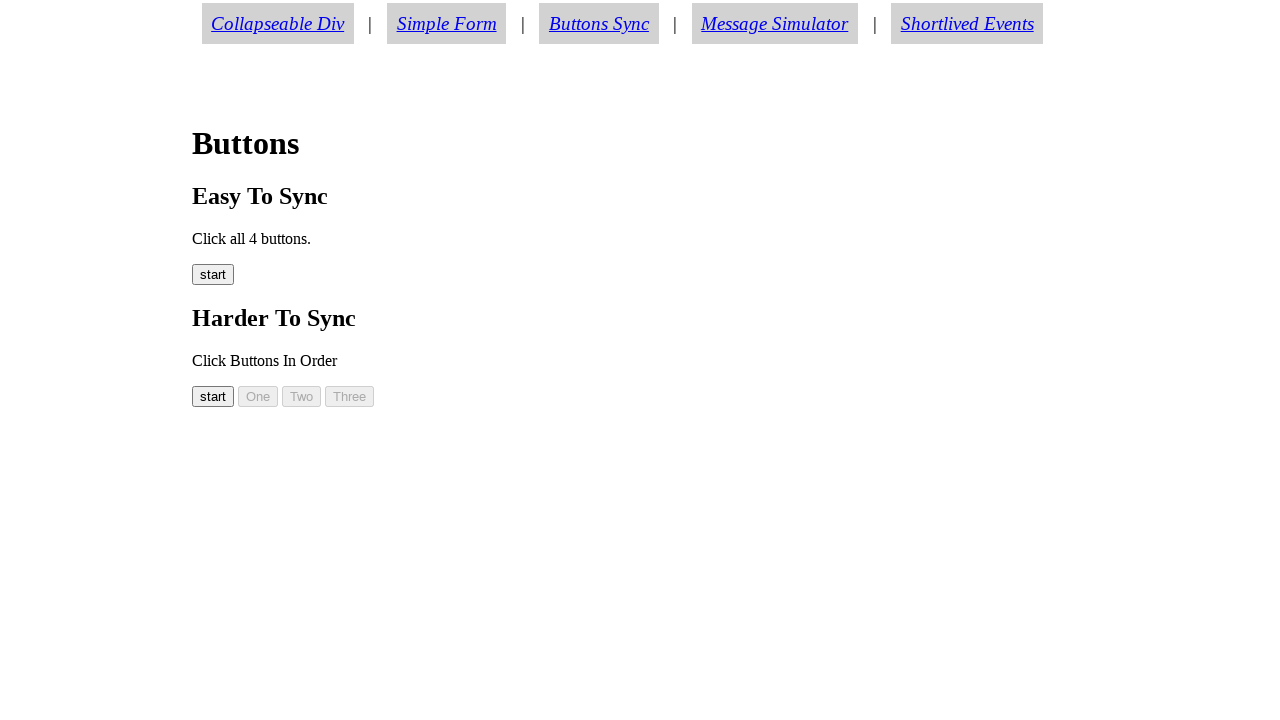

Clicked button00 at (213, 396) on #button00
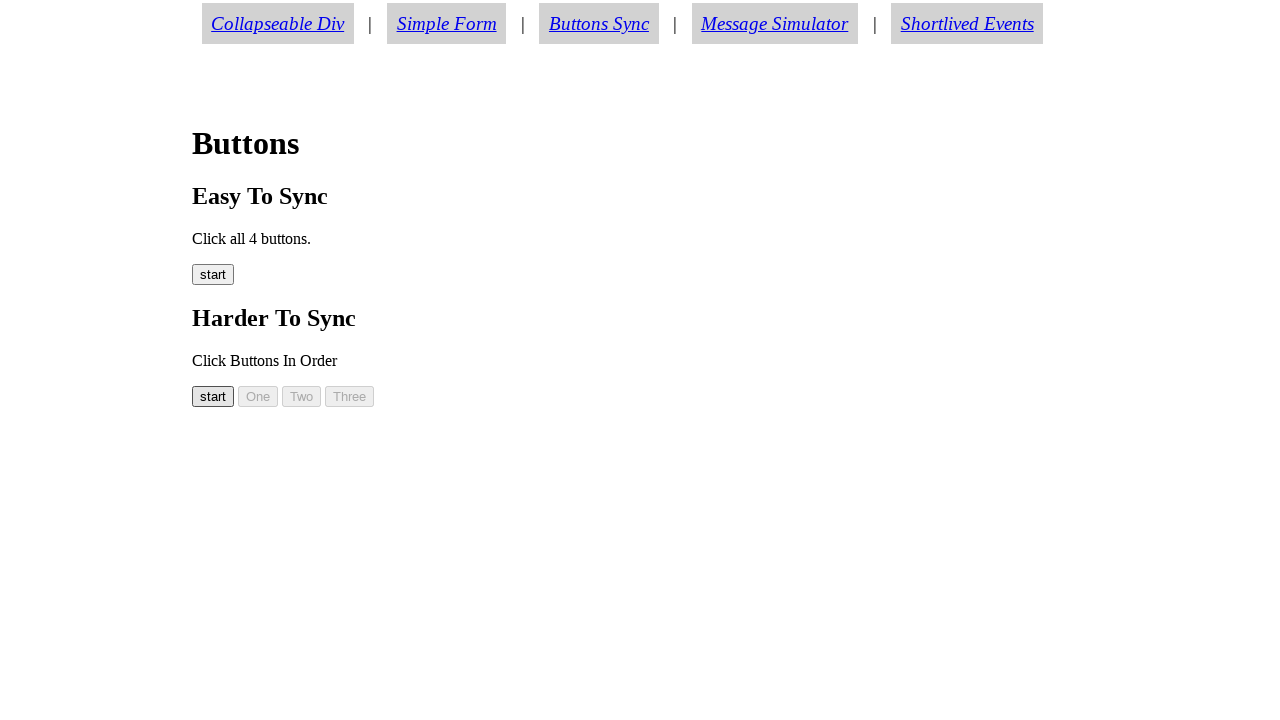

Waited for button01 to be enabled
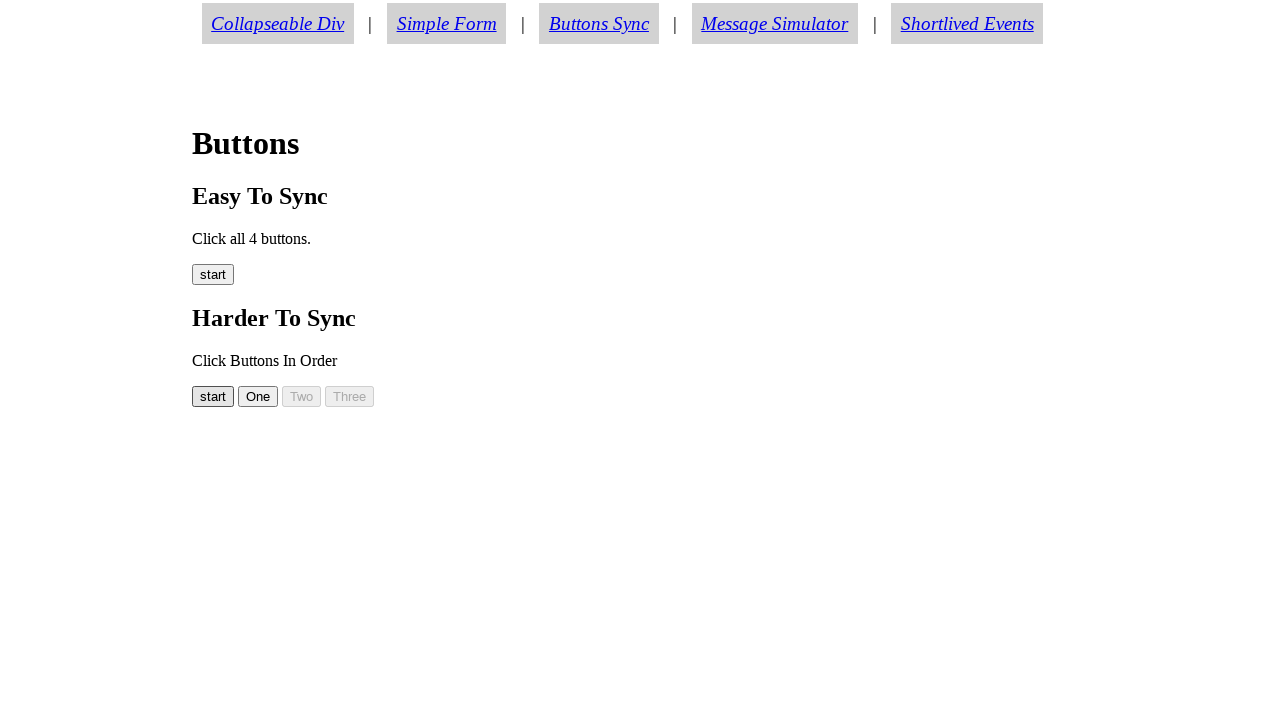

Clicked button01 at (258, 396) on #button01
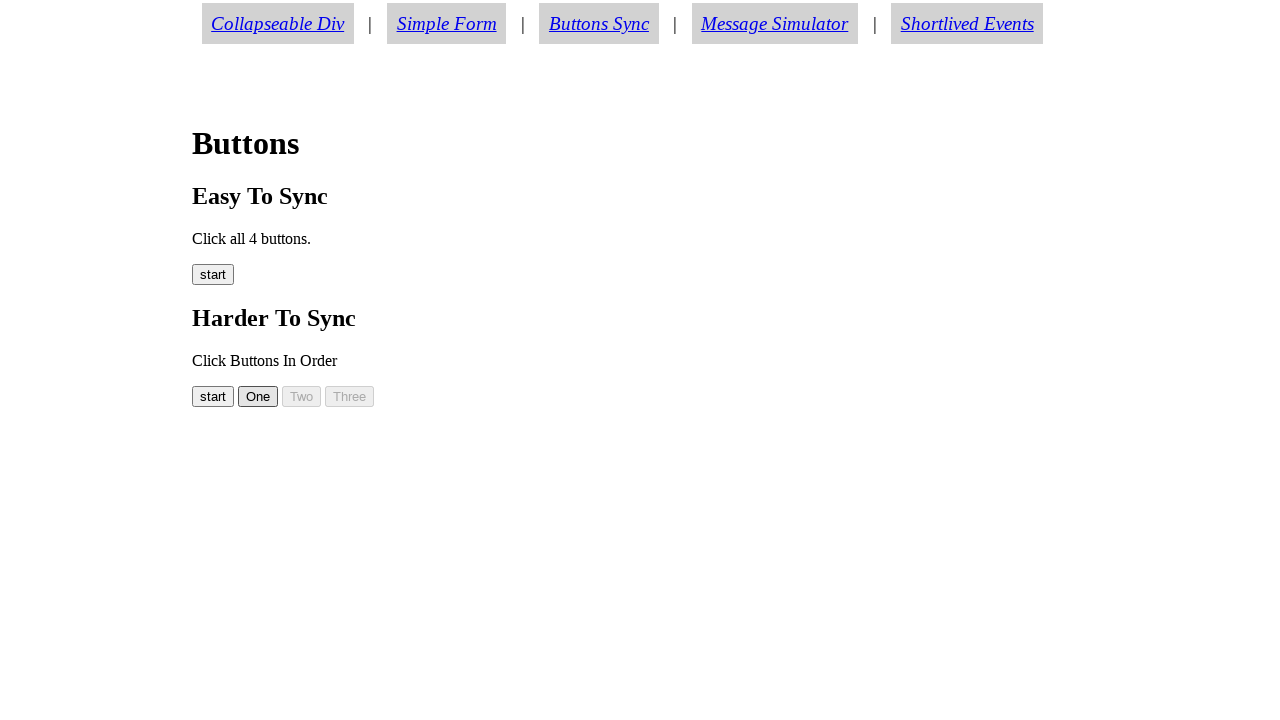

Waited for button02 to be enabled
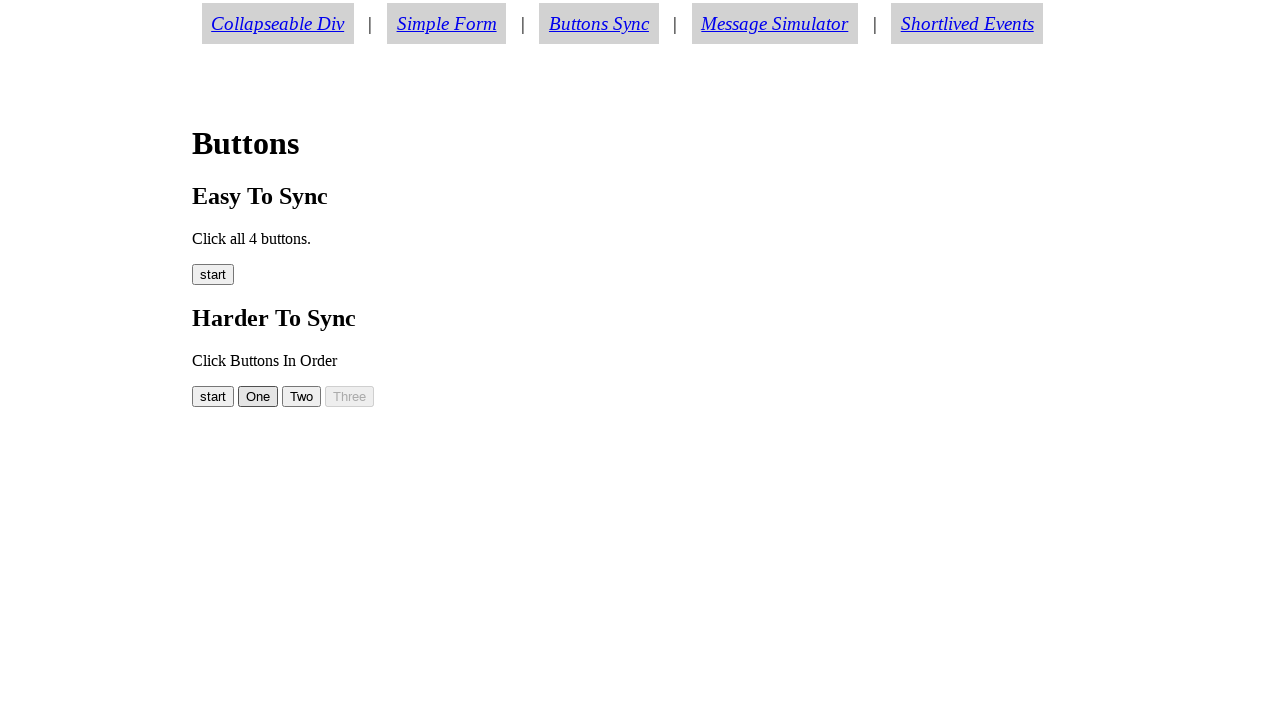

Clicked button02 at (302, 396) on #button02
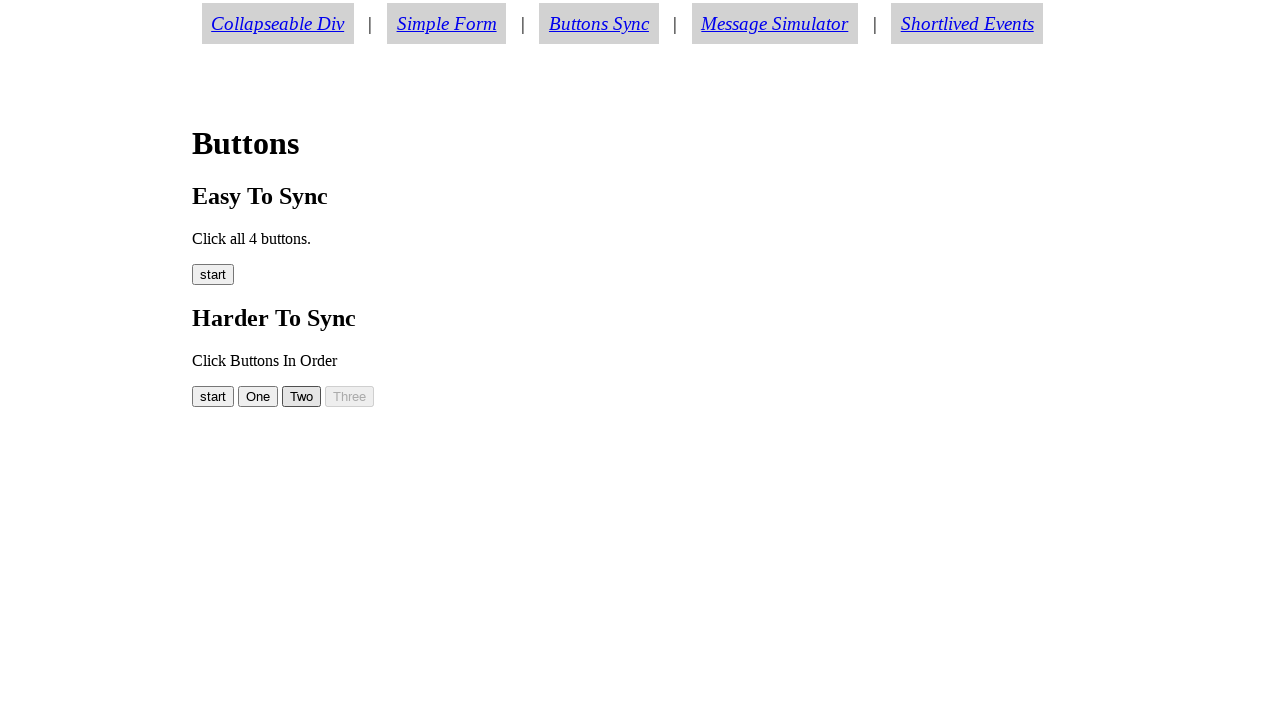

Waited for button03 to be enabled
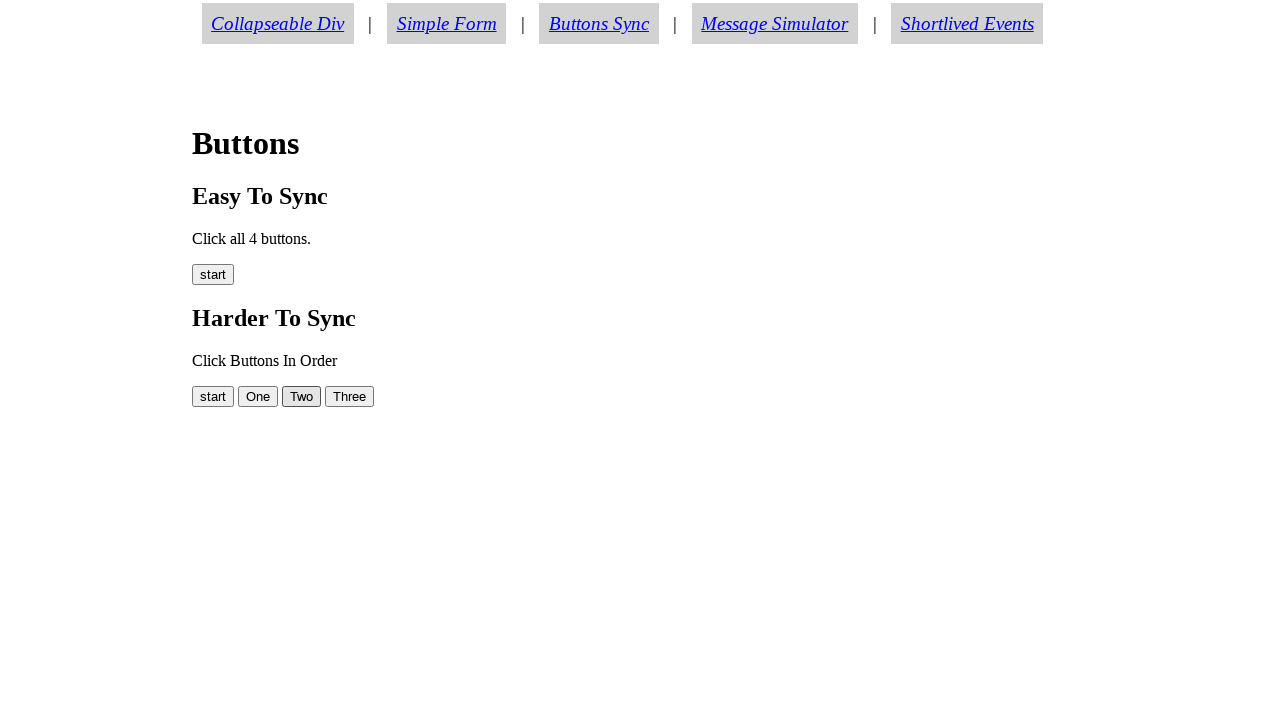

Clicked button03 at (350, 396) on #button03
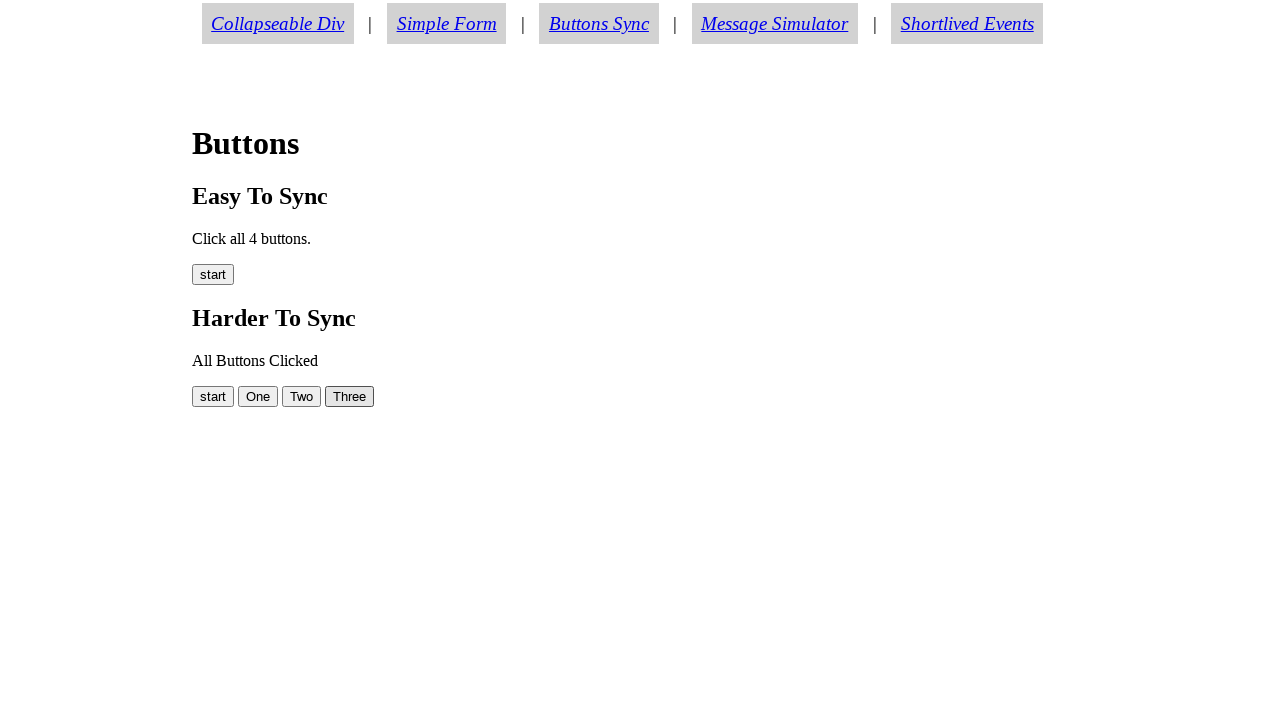

Completion message element loaded
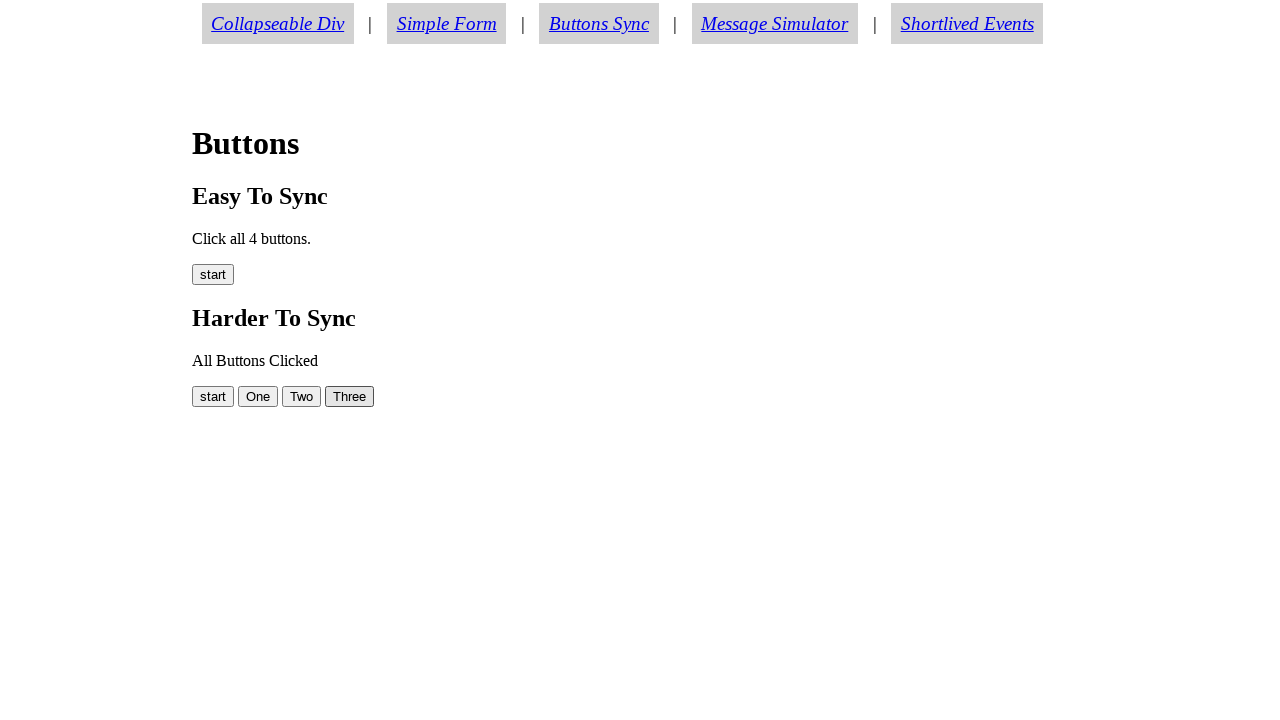

Verified completion message displays 'All Buttons Clicked'
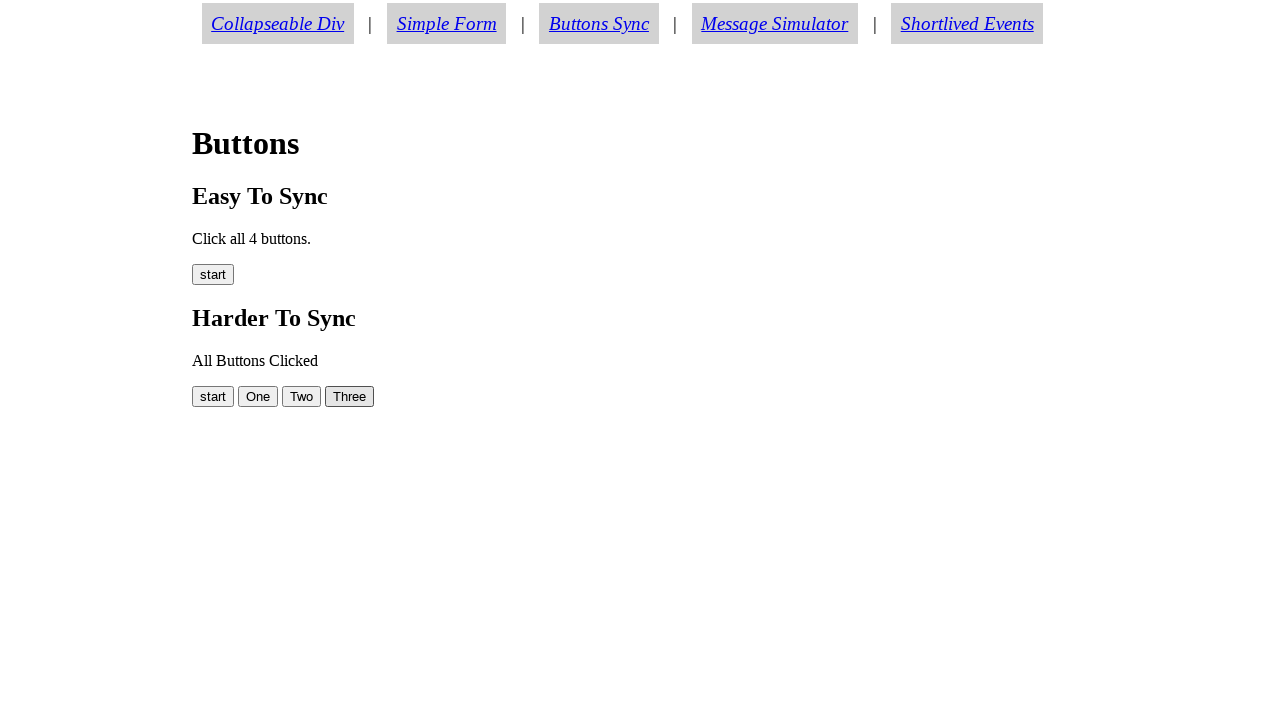

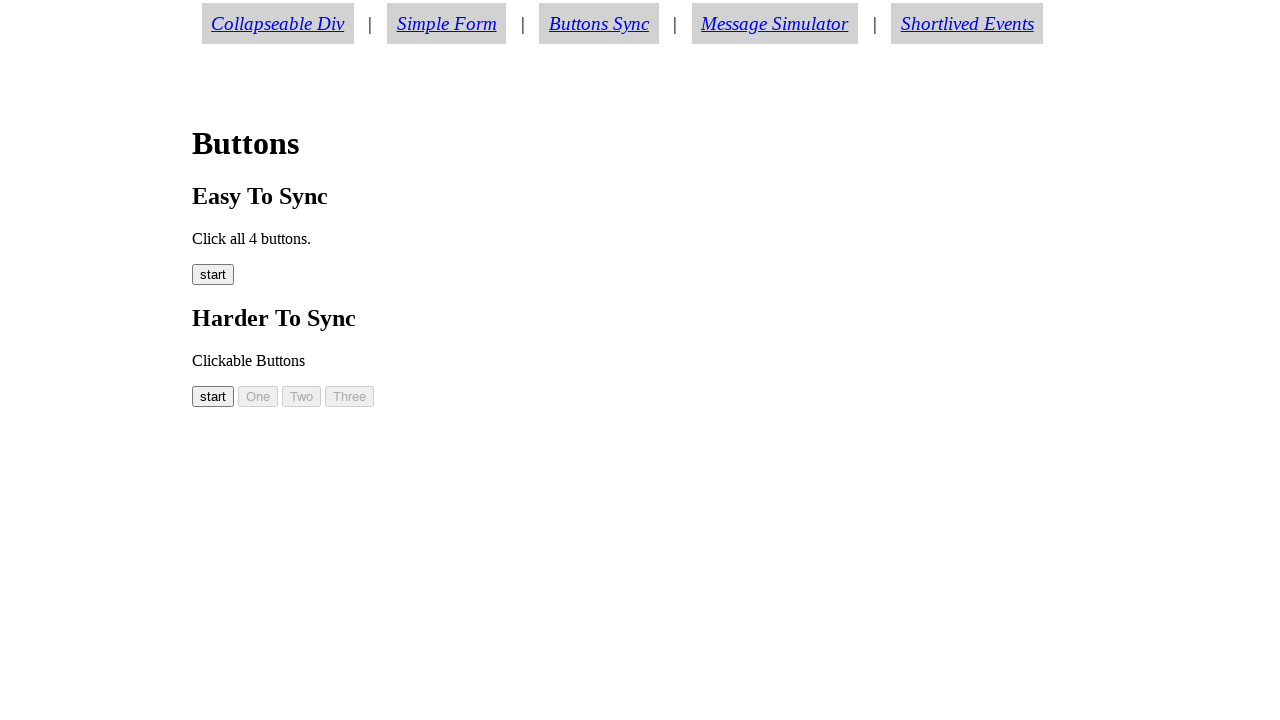